Tests the Python.org search functionality by entering "pycon" as a search query and submitting the search form

Starting URL: http://www.python.org

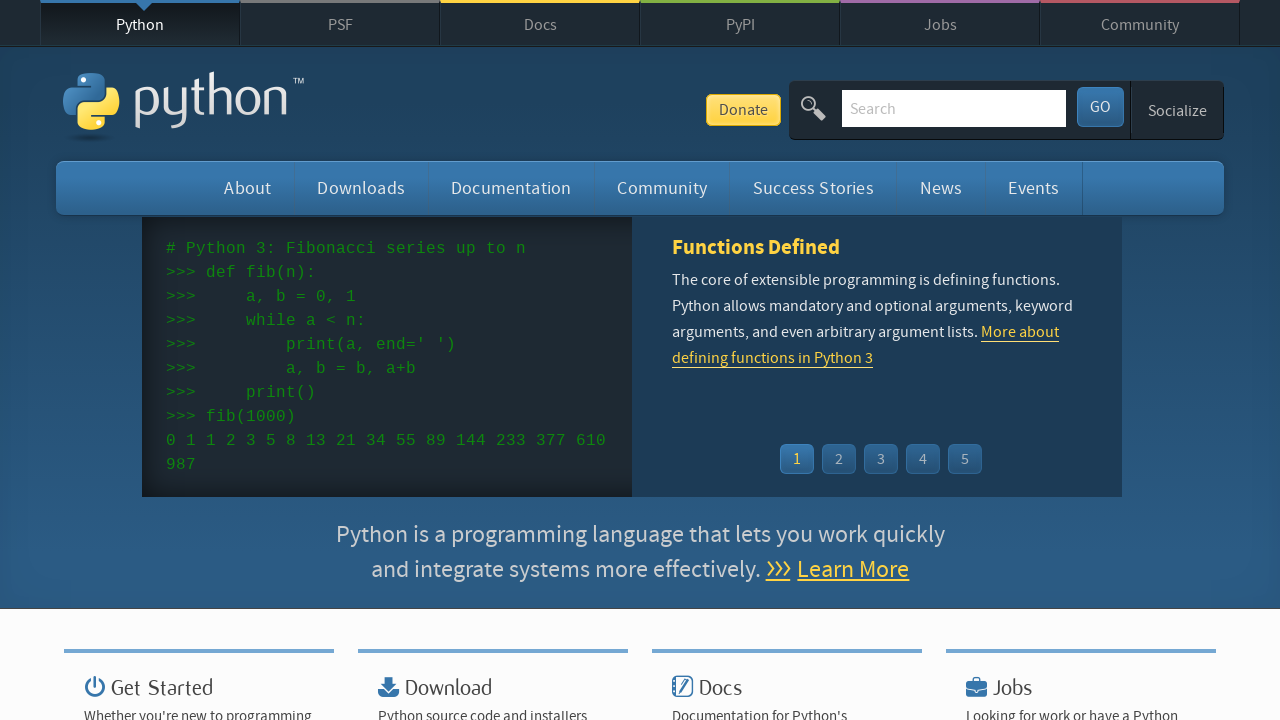

Filled search box with 'pycon' query on input[name='q']
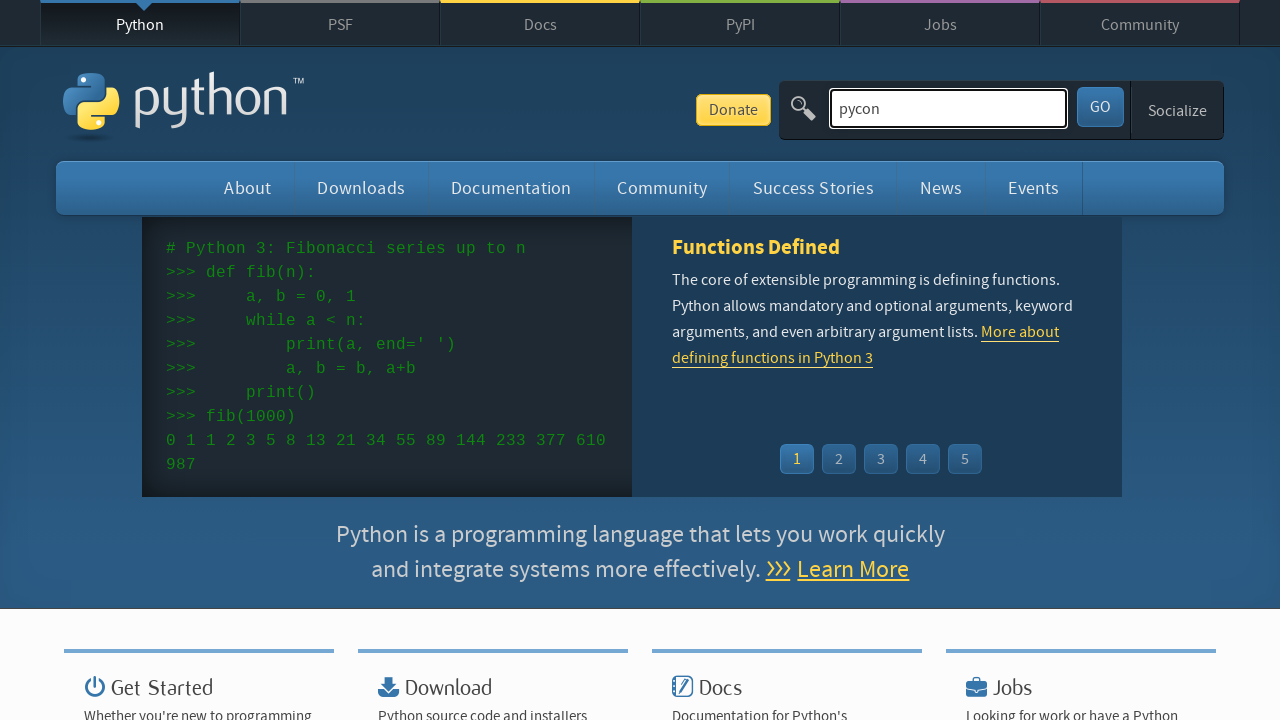

Pressed Enter to submit search form on input[name='q']
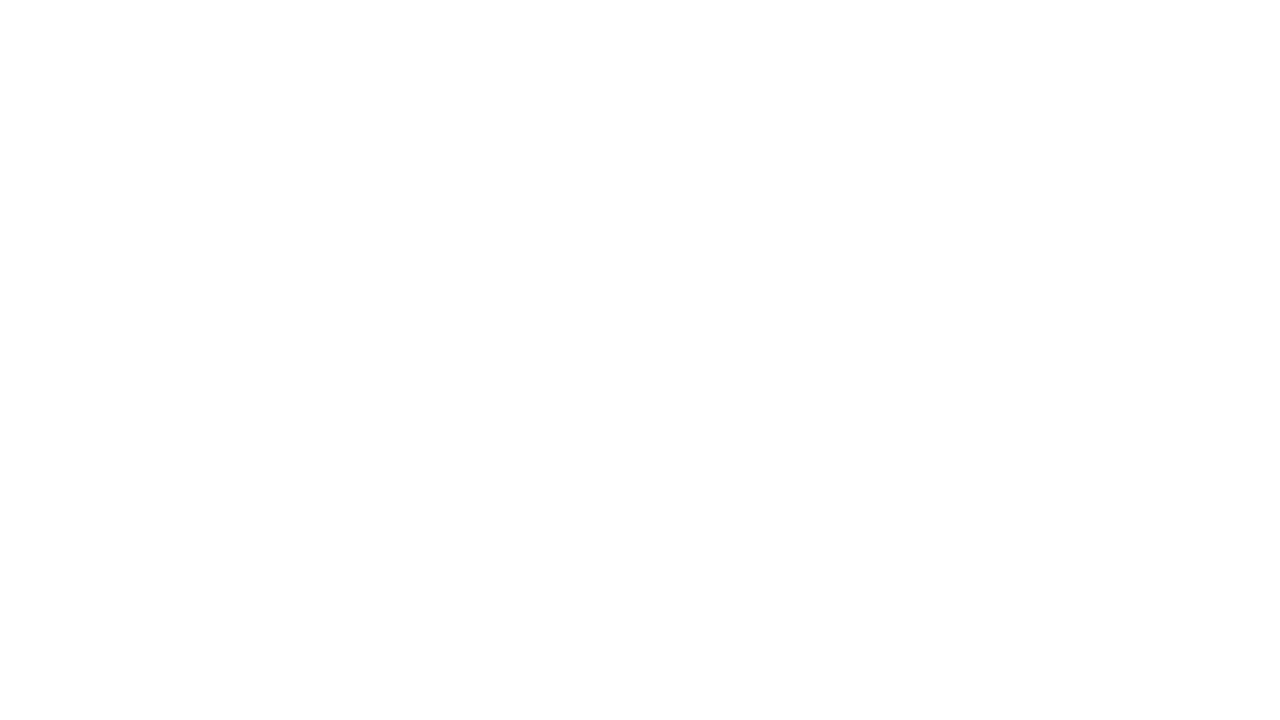

Search results page loaded
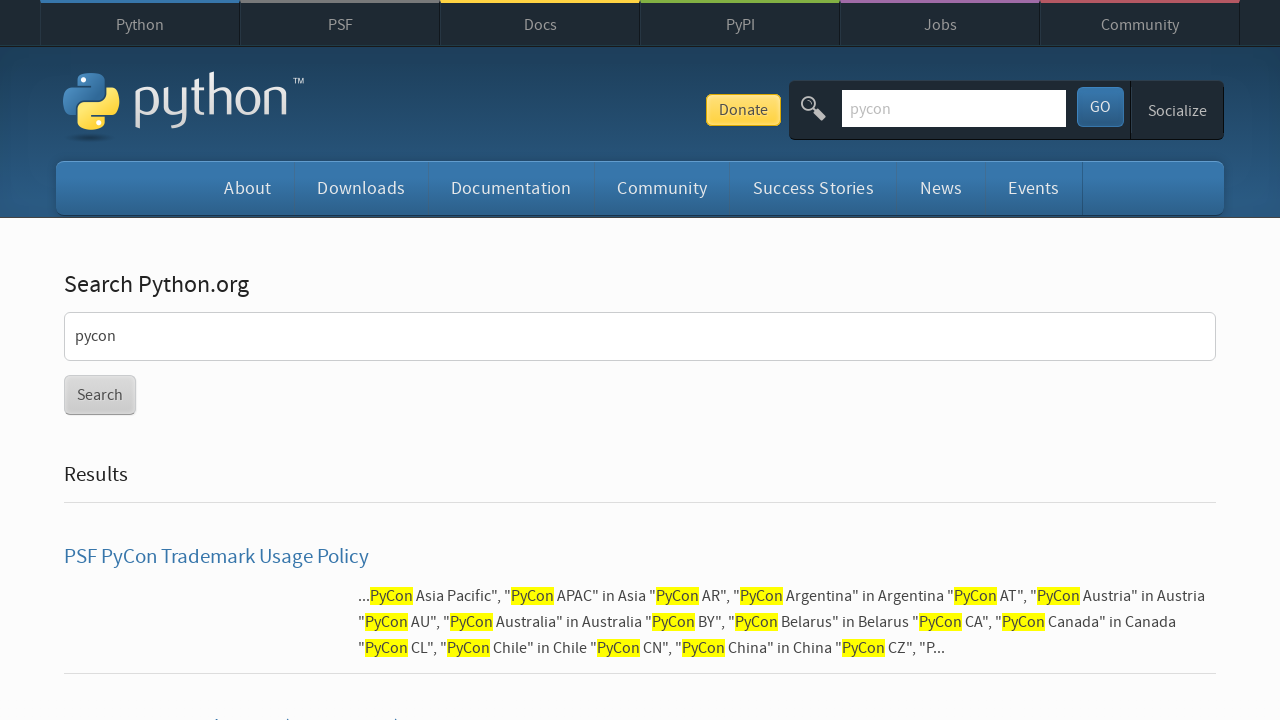

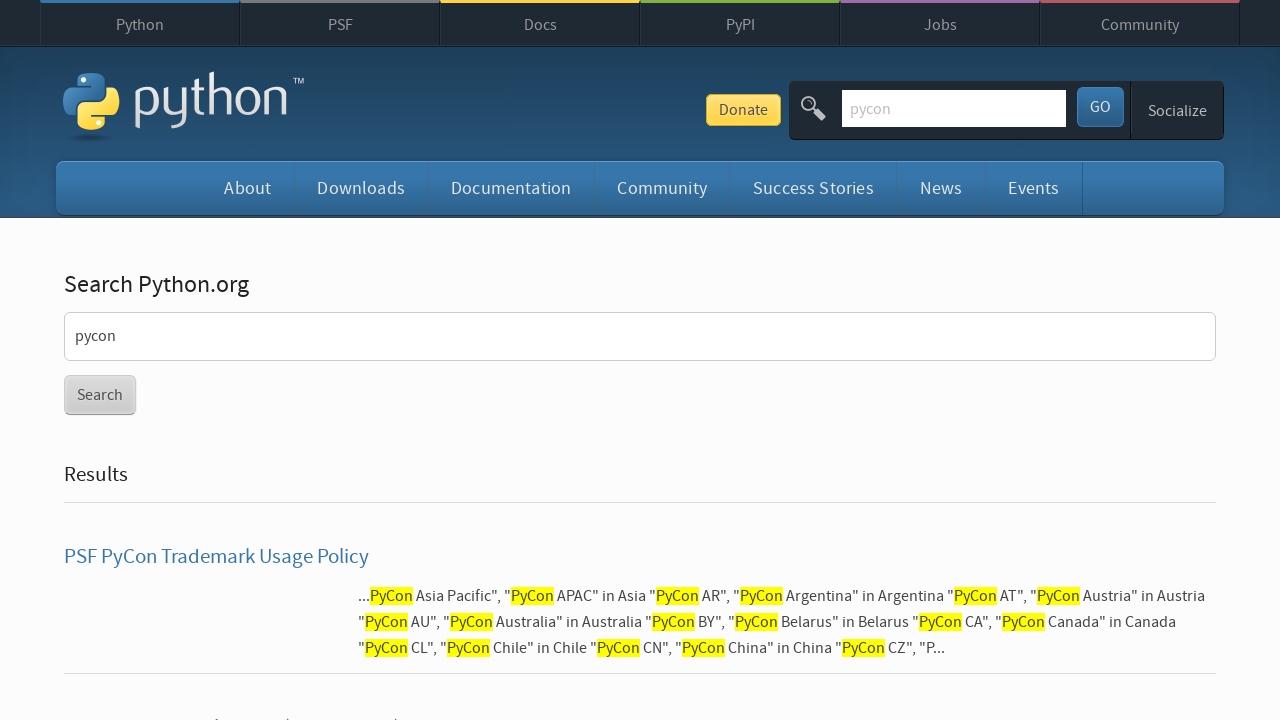